Navigates to a form and retrieves text from the first form label

Starting URL: https://demoqa.com/automation-practice-form

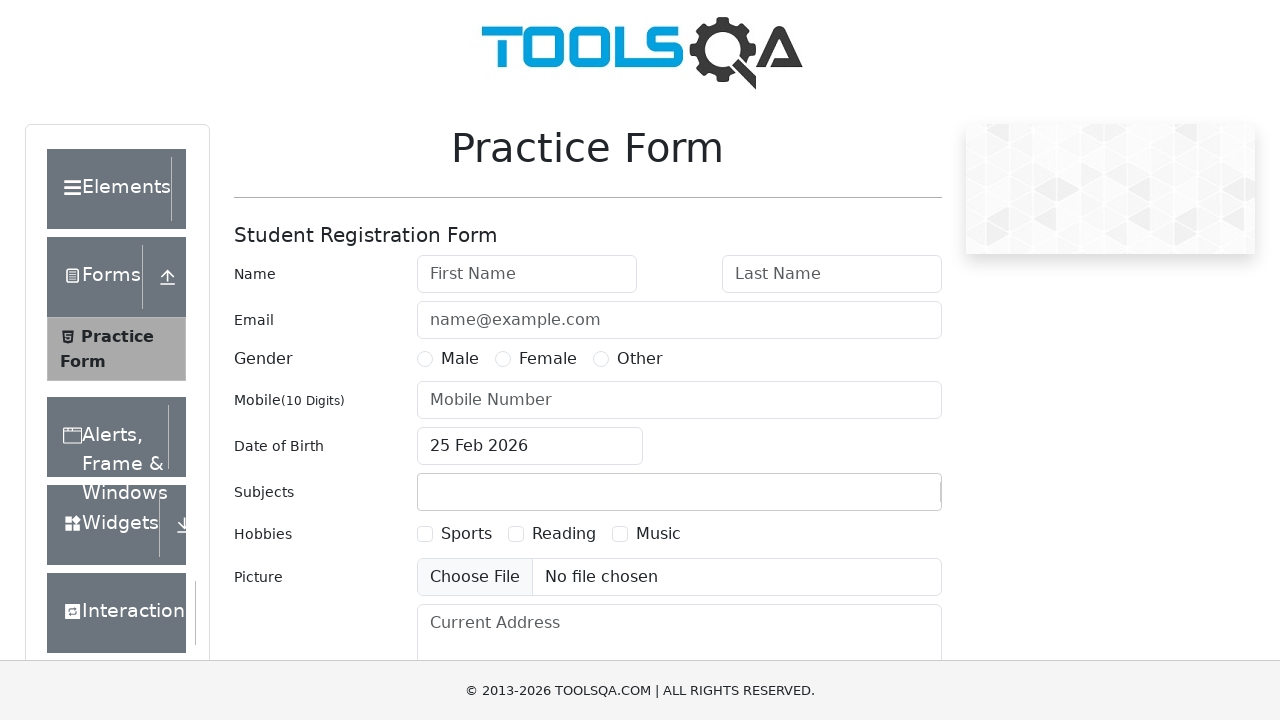

Navigated to automation practice form at https://demoqa.com/automation-practice-form
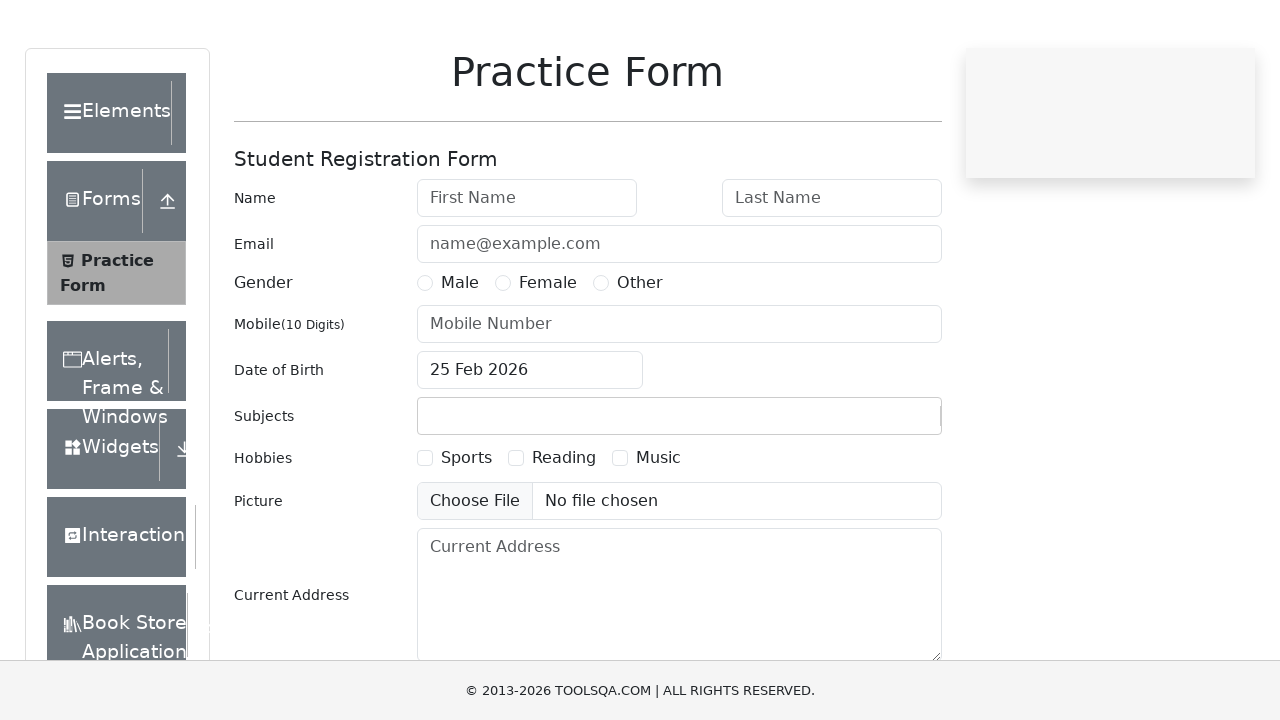

Retrieved text from the first form label
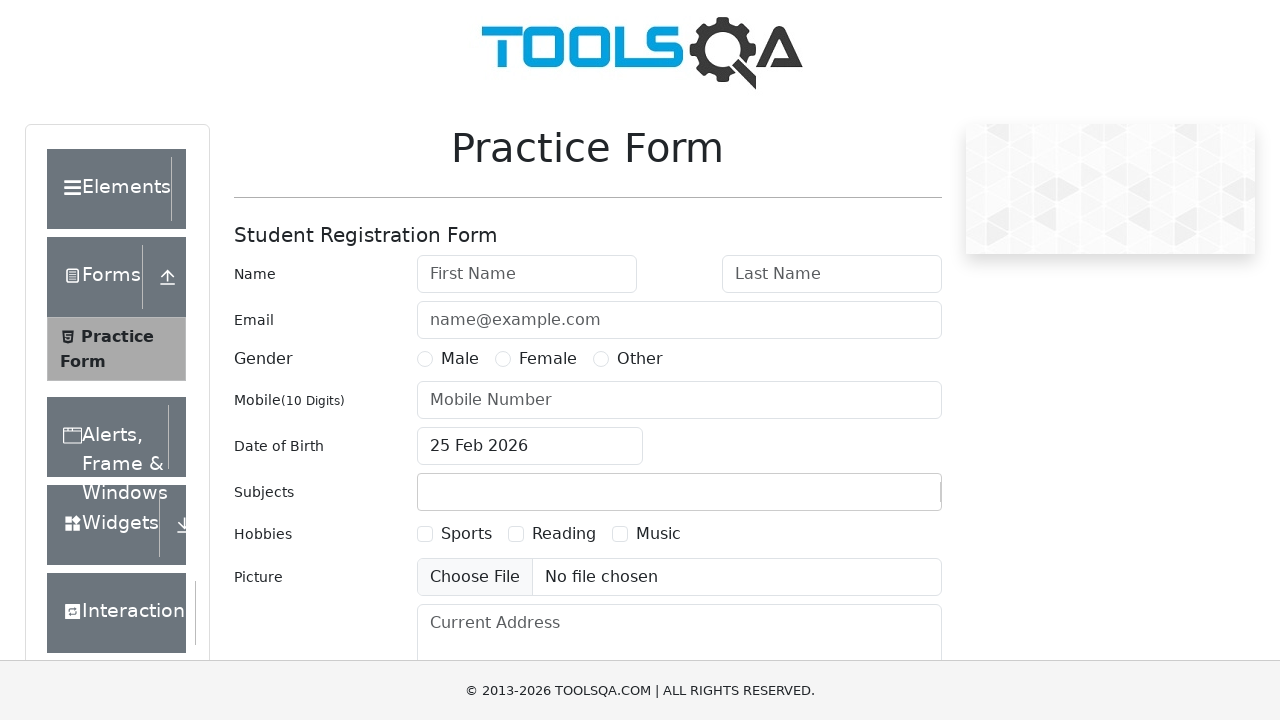

Printed label text to console
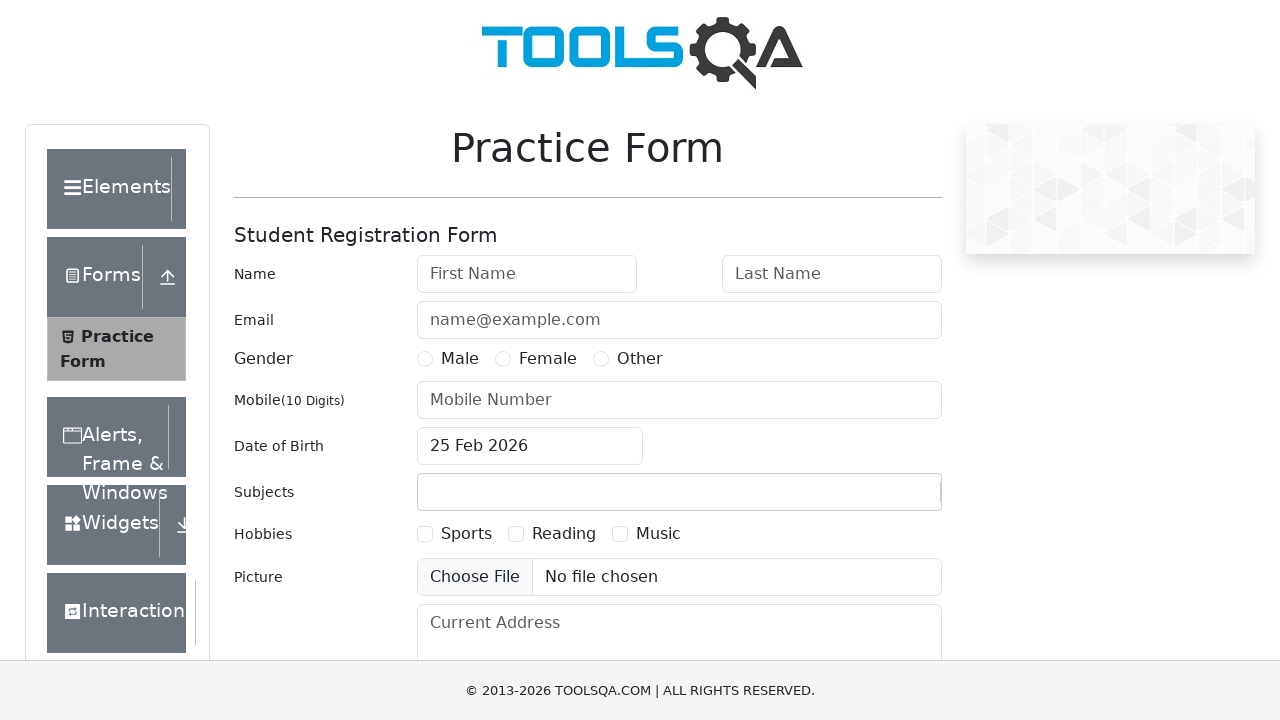

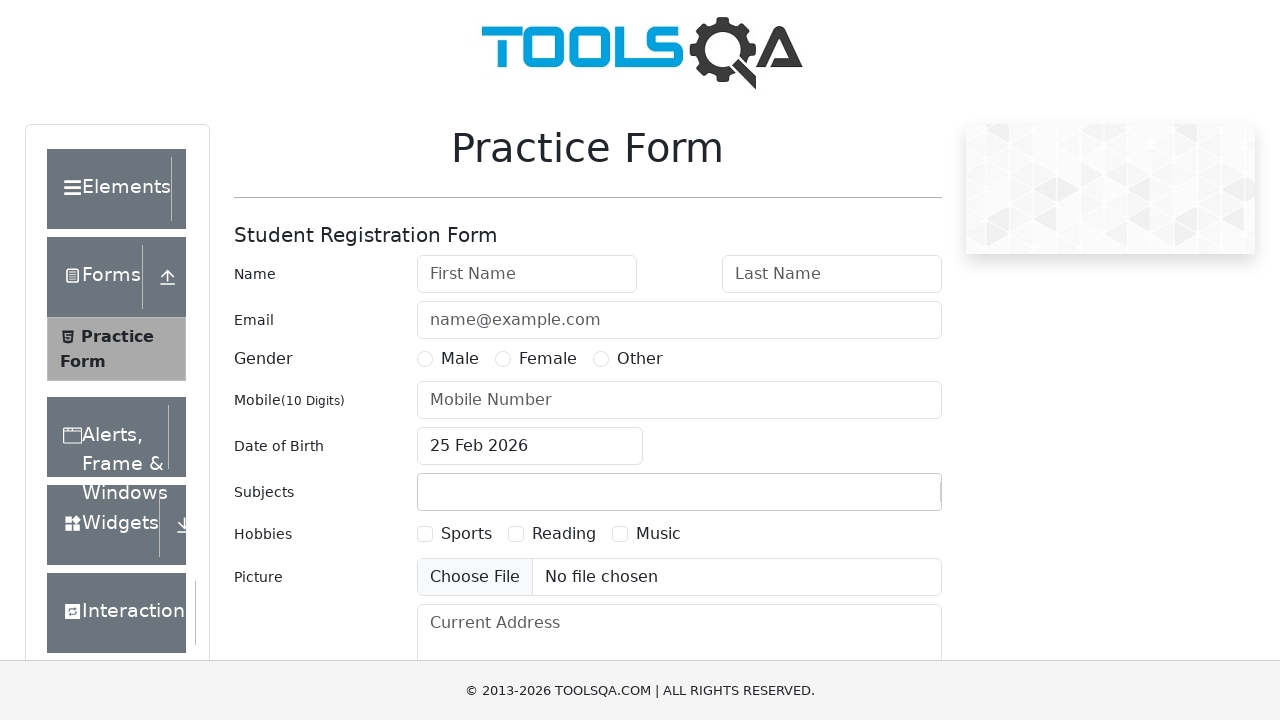